Searches for "Grand Theft Auto V" on the RAWG video game database and clicks on the exact match result to view the game details page.

Starting URL: https://rawg.io/

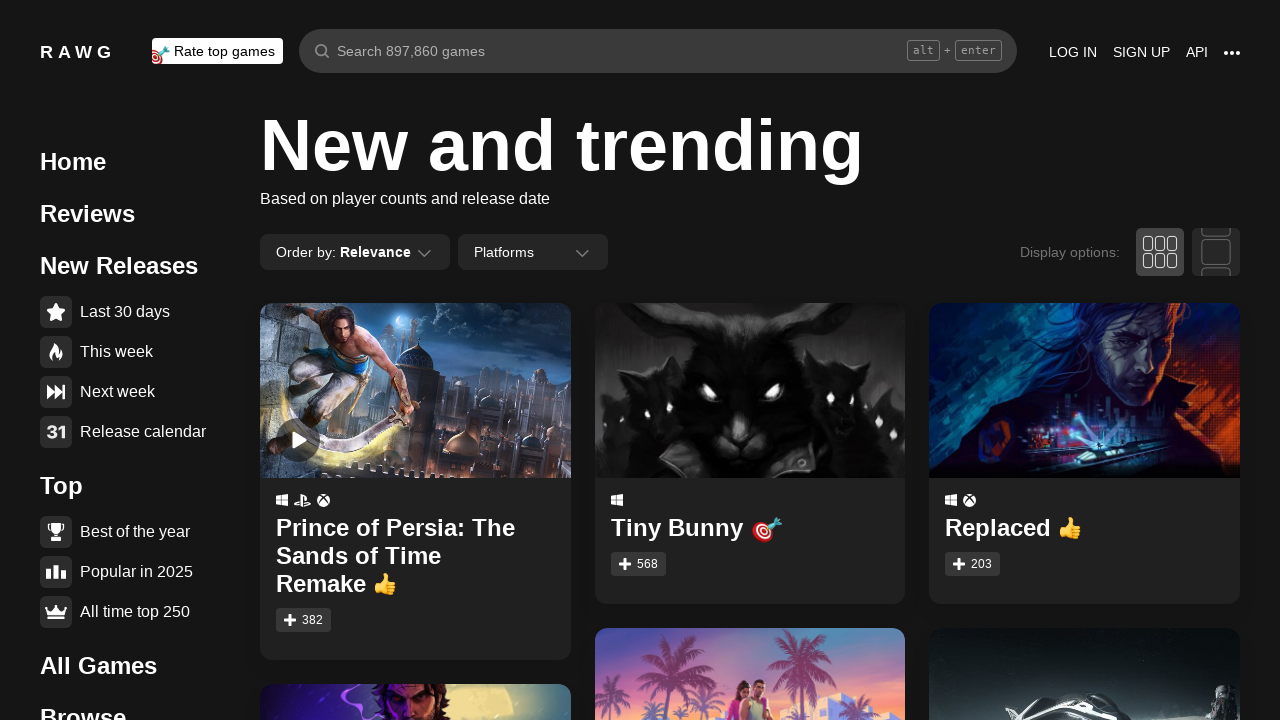

Typed 'Grand Theft Auto V' into the search box on [role="searchbox"]
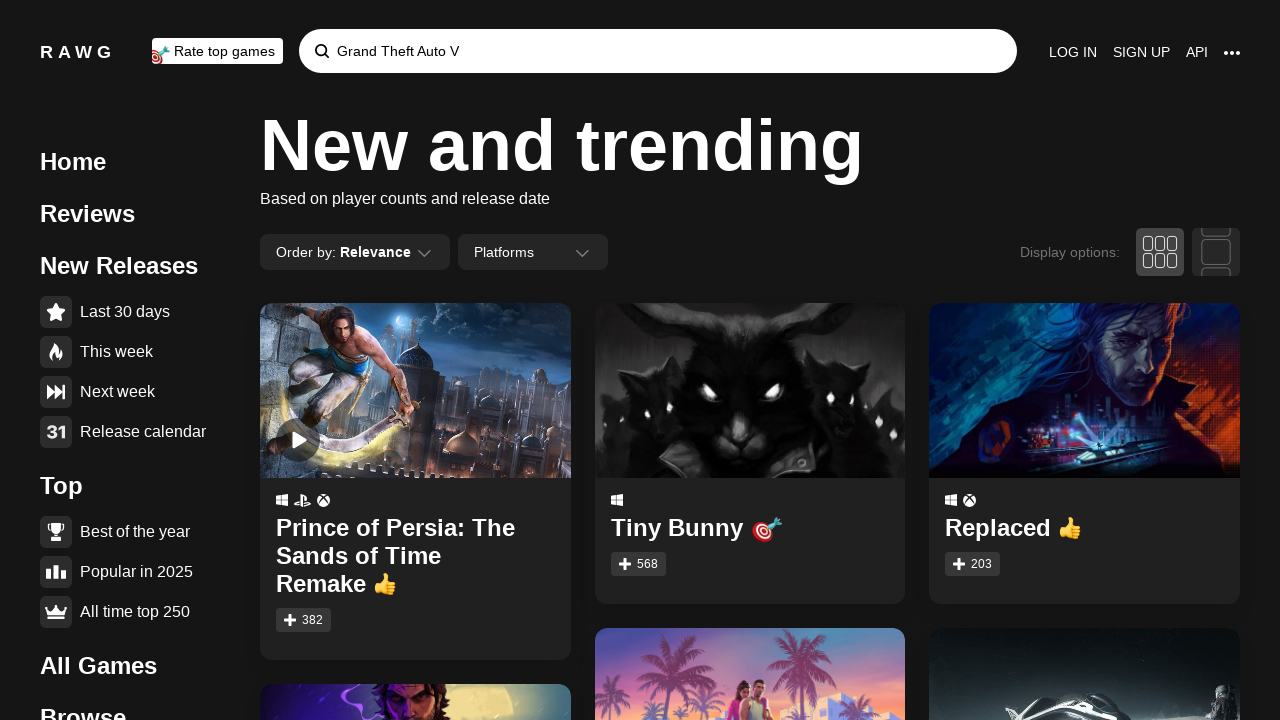

Clicked on the exact match result for 'Grand Theft Auto V' at (680, 165) on internal:role=link[name="Grand Theft Auto V"s]
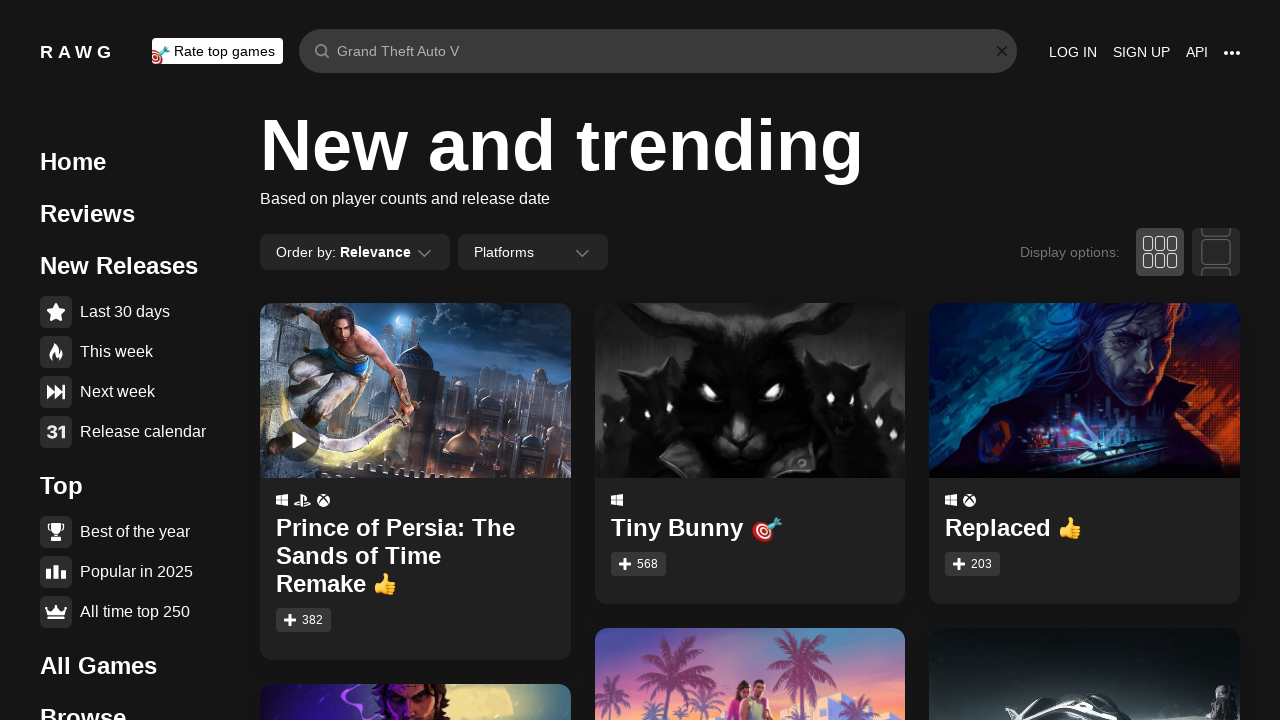

Game details page loaded successfully
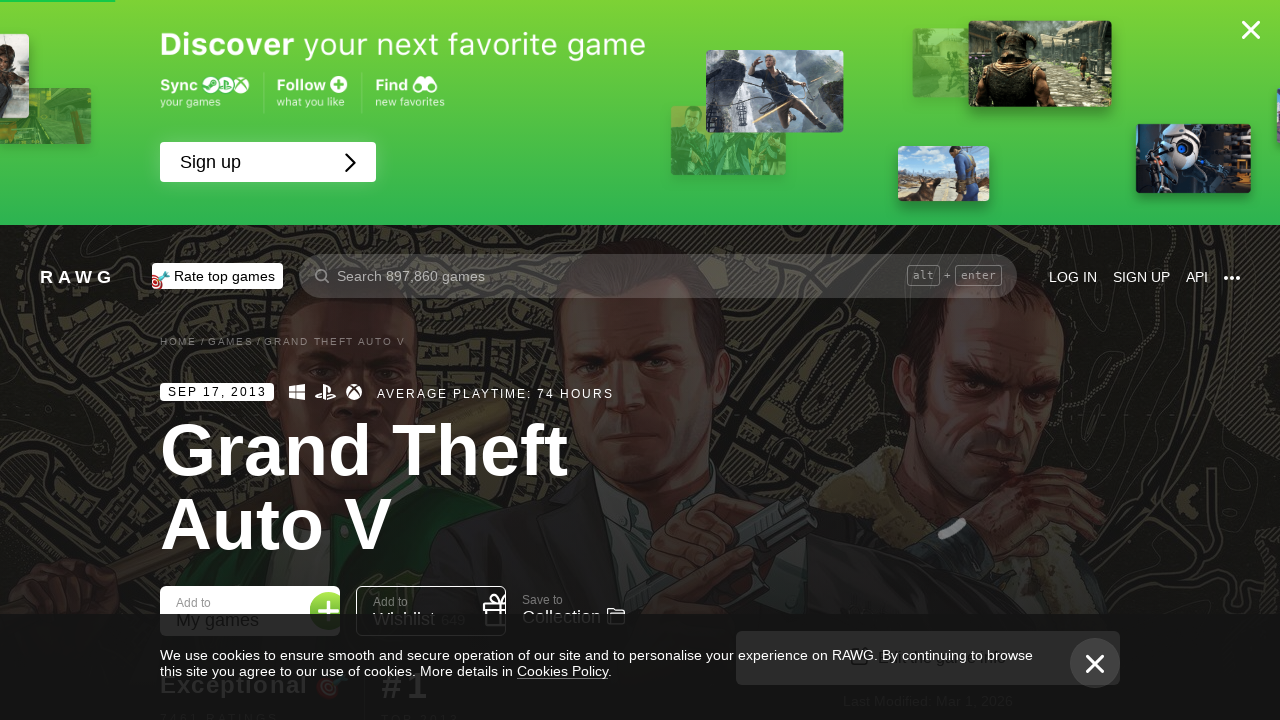

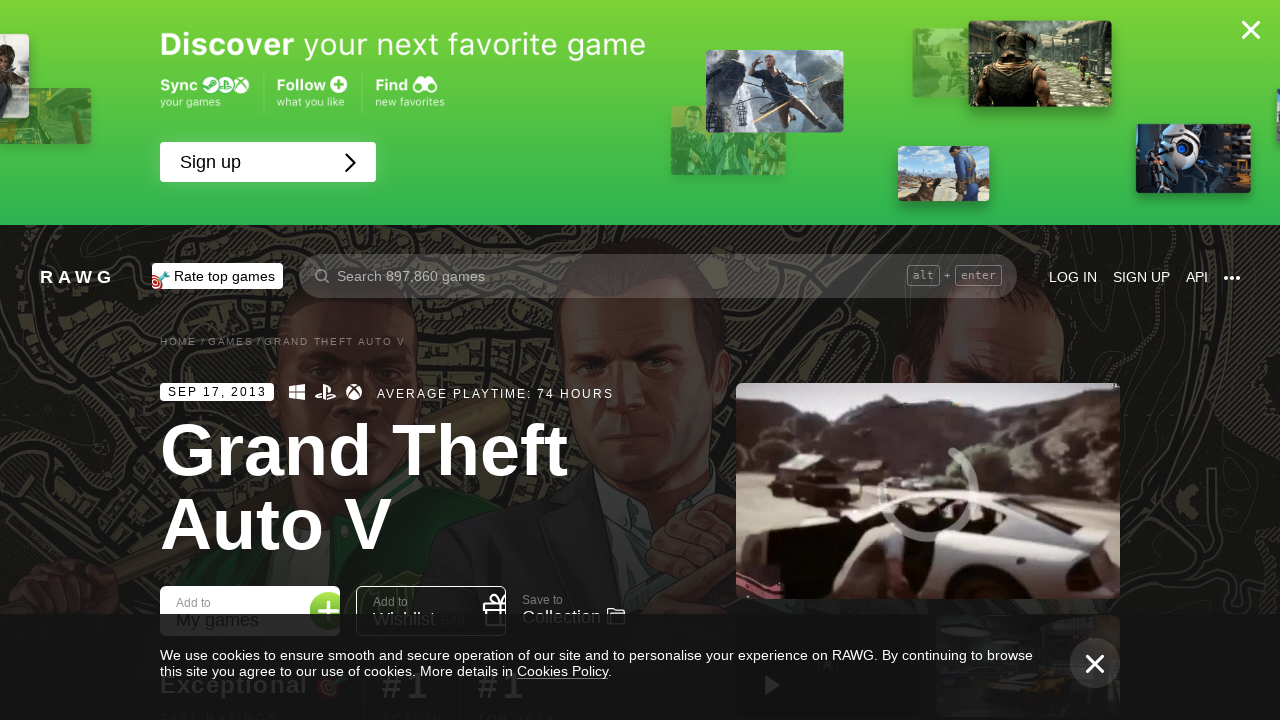